Navigates to the pet disease alerts forecast page, waits for state elements to load, and clicks on California to view its forecast details.

Starting URL: https://petdiseasealerts.org/forecast#/

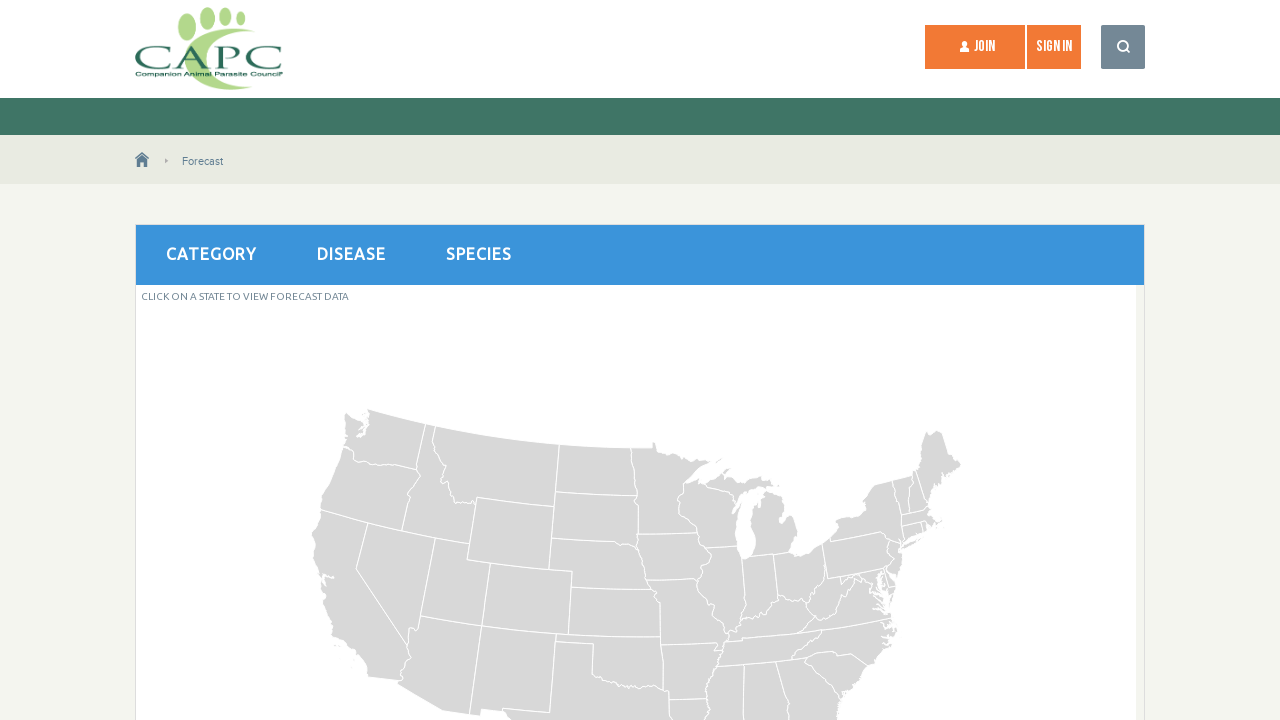

Waited for state elements to load on the pet disease alerts forecast map
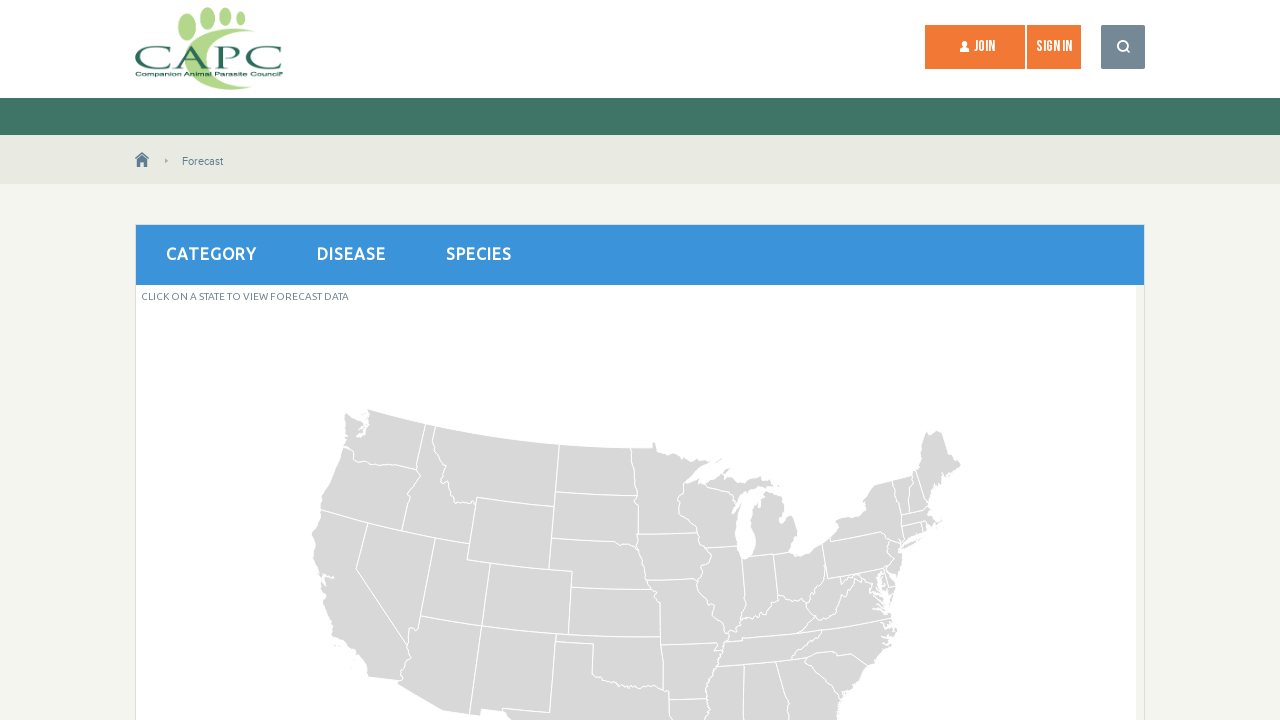

Clicked on California state to view its disease forecast details at (361, 596) on #california
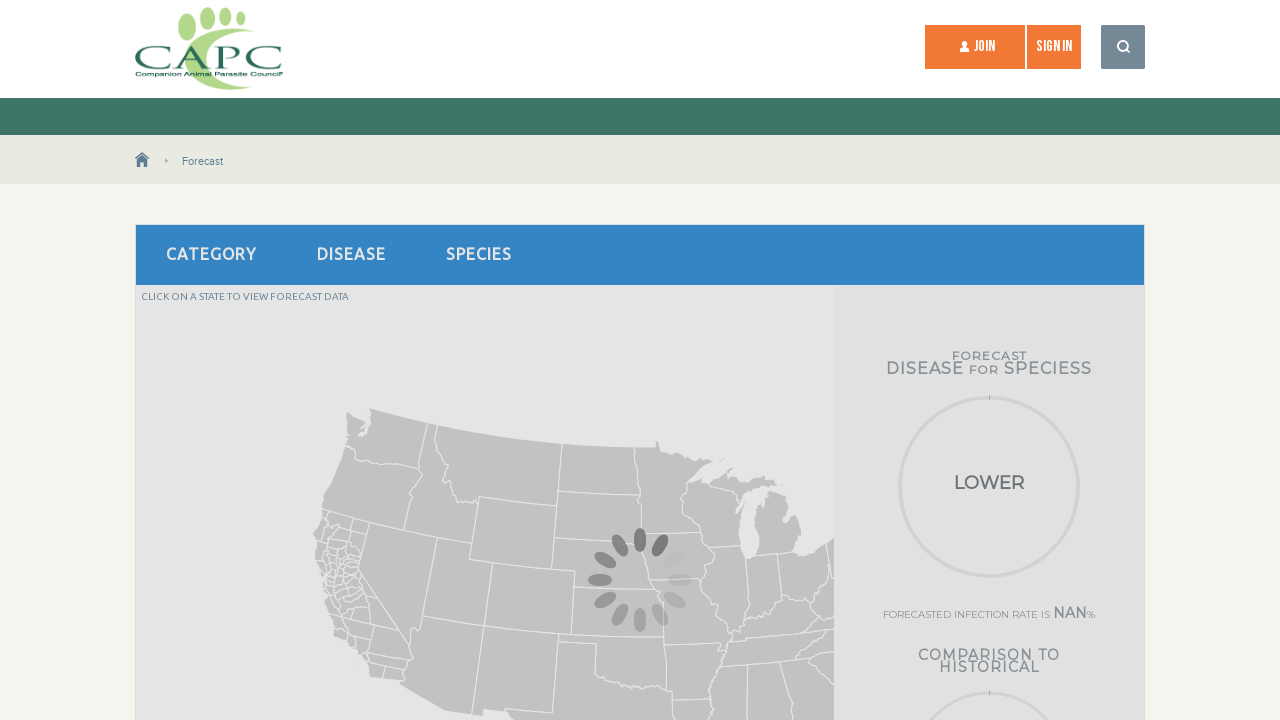

Waited for California forecast details page to fully load
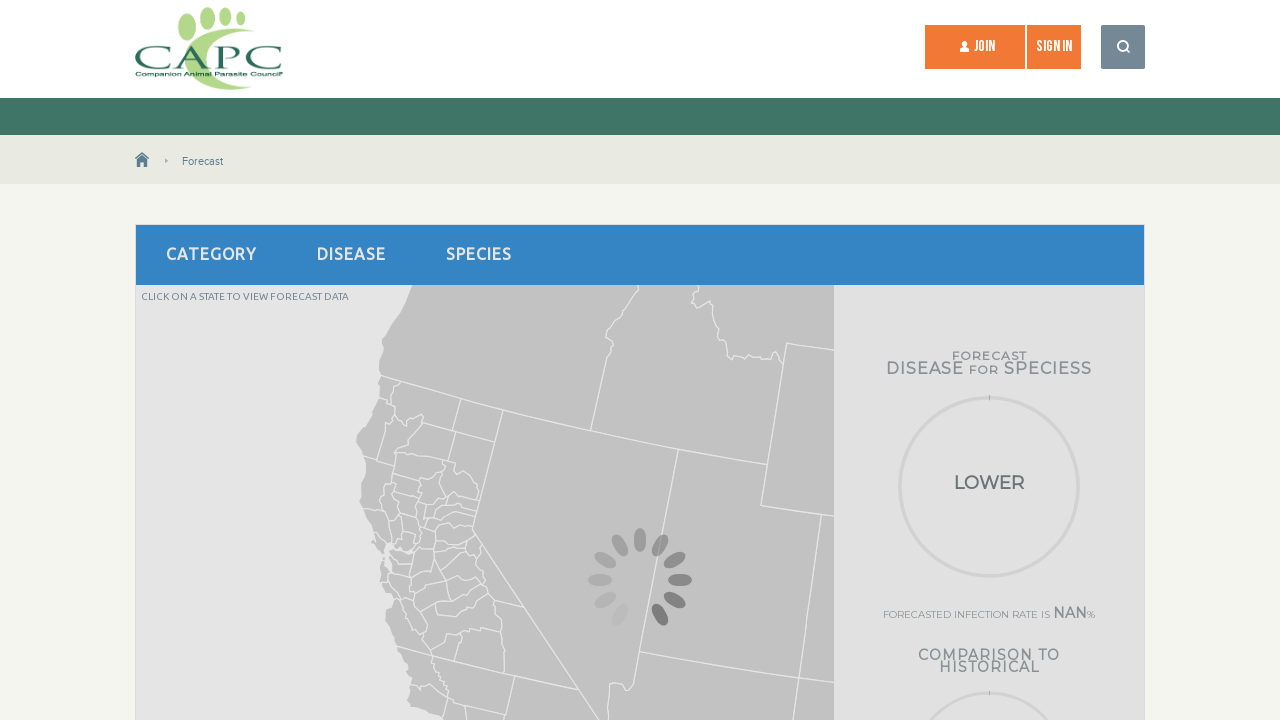

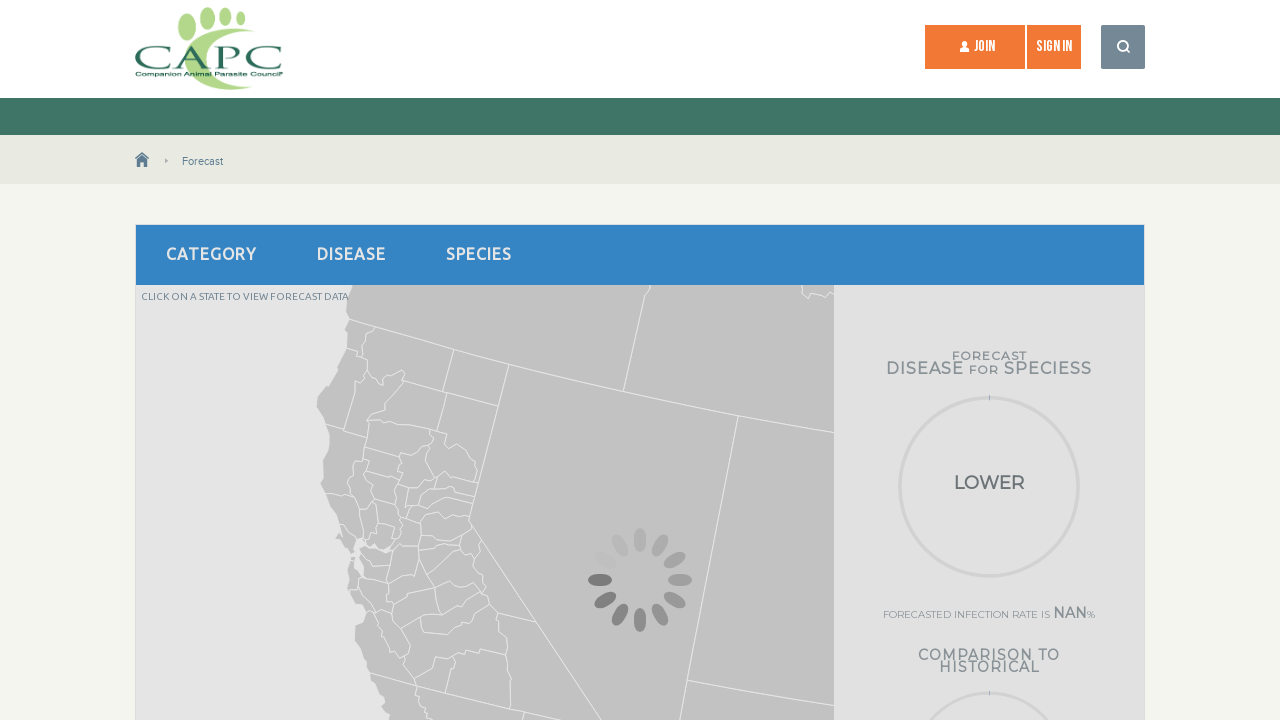